Tests simple JavaScript alert handling by triggering an alert and accepting it.

Starting URL: http://the-internet.herokuapp.com

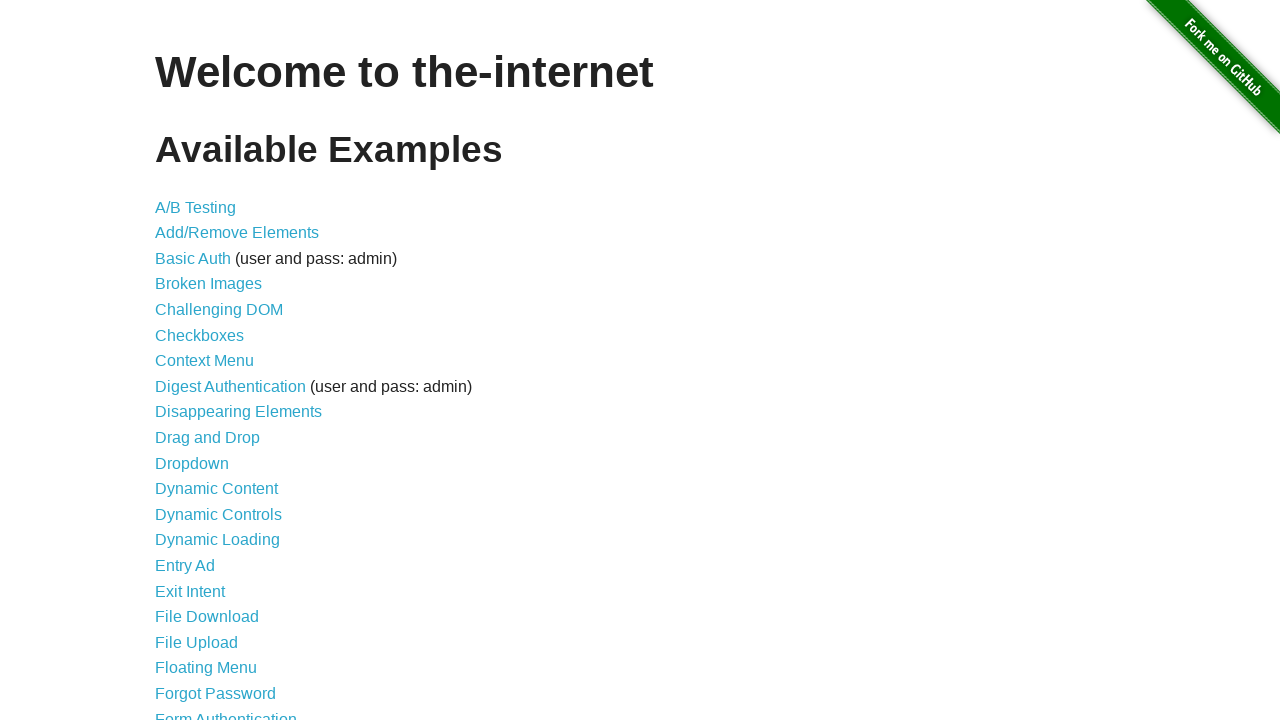

Clicked on JavaScript Alerts link at (214, 361) on xpath=//*[@id='content']//*[text()='JavaScript Alerts']
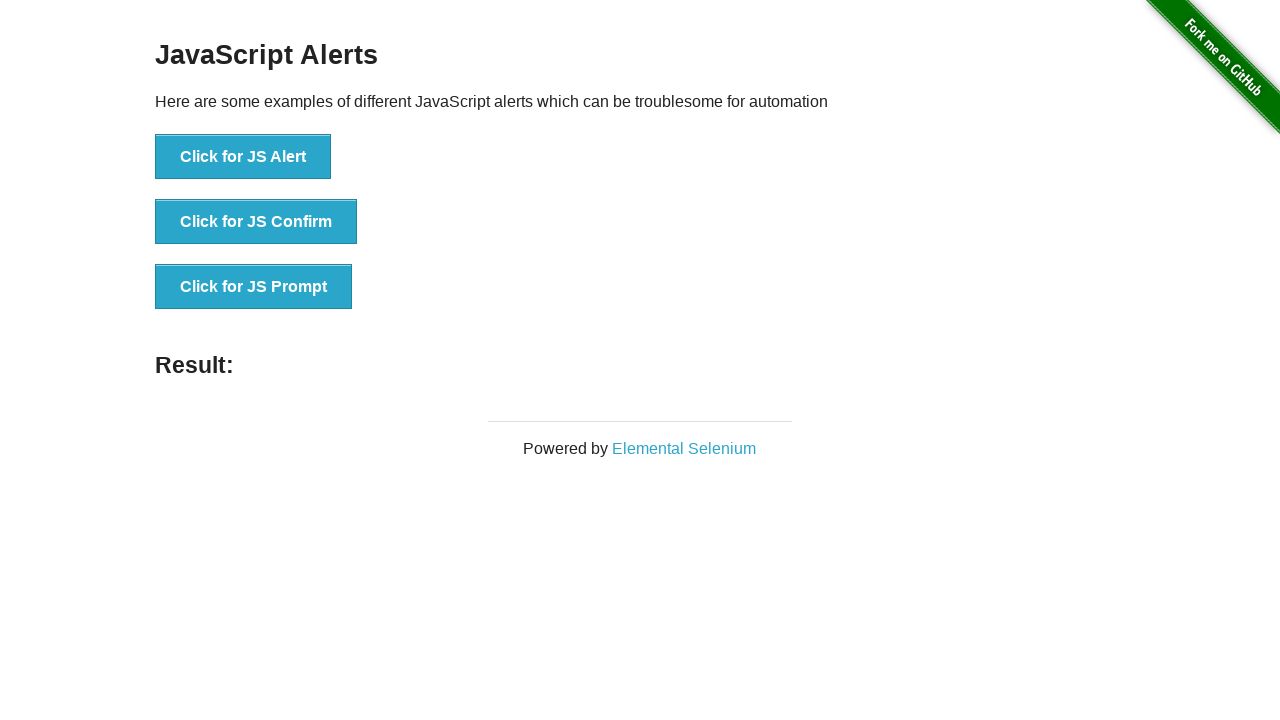

Set up dialog handler to accept alerts
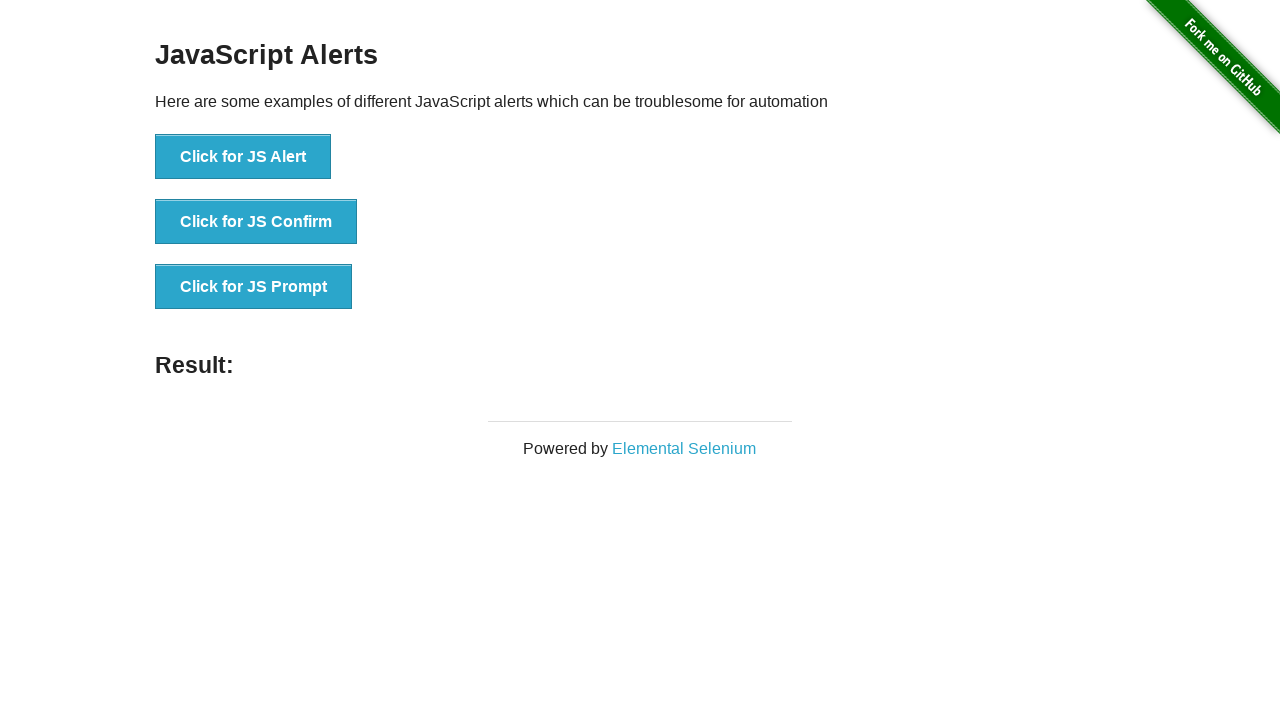

Clicked button to trigger simple alert at (243, 157) on xpath=//*[@onclick='jsAlert()']
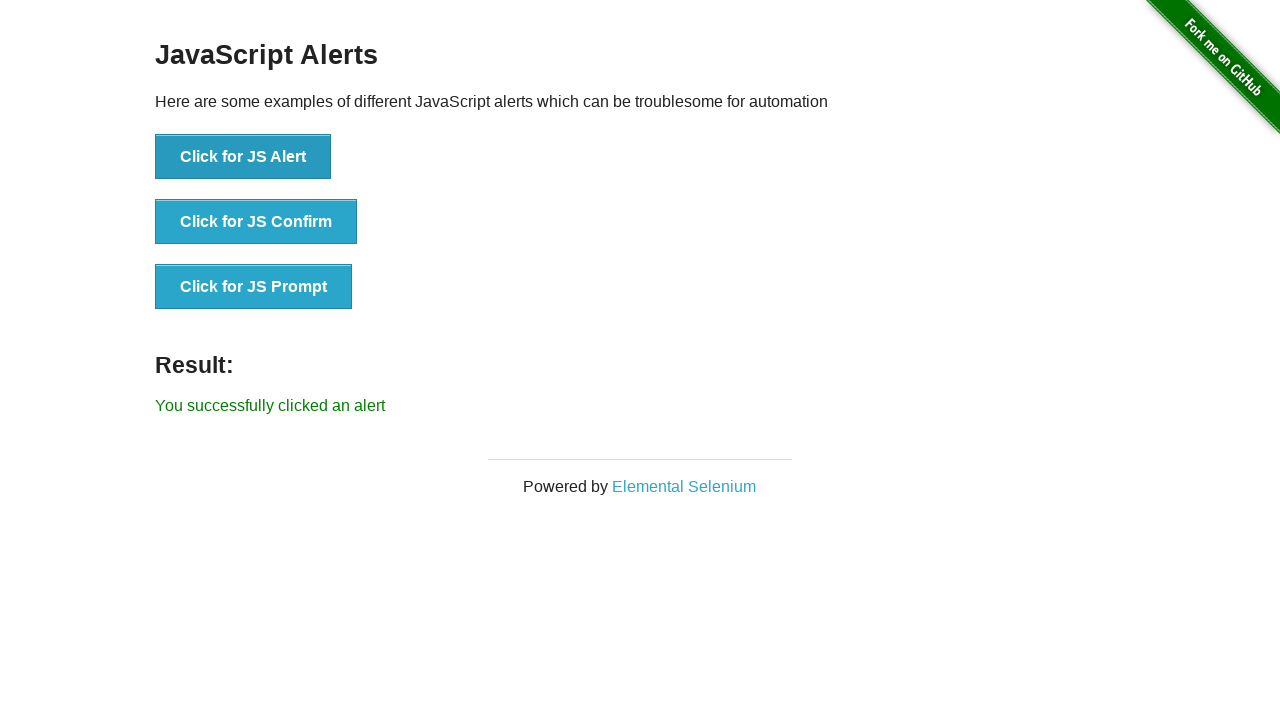

Alert result message appeared
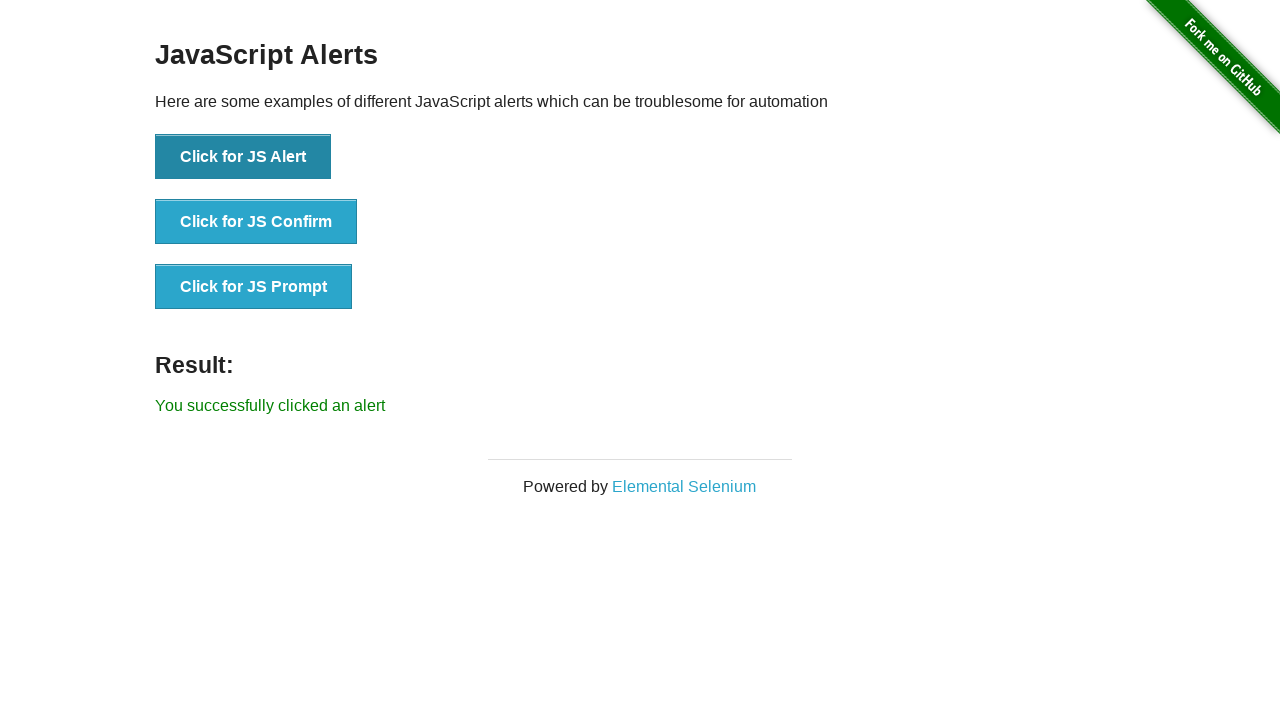

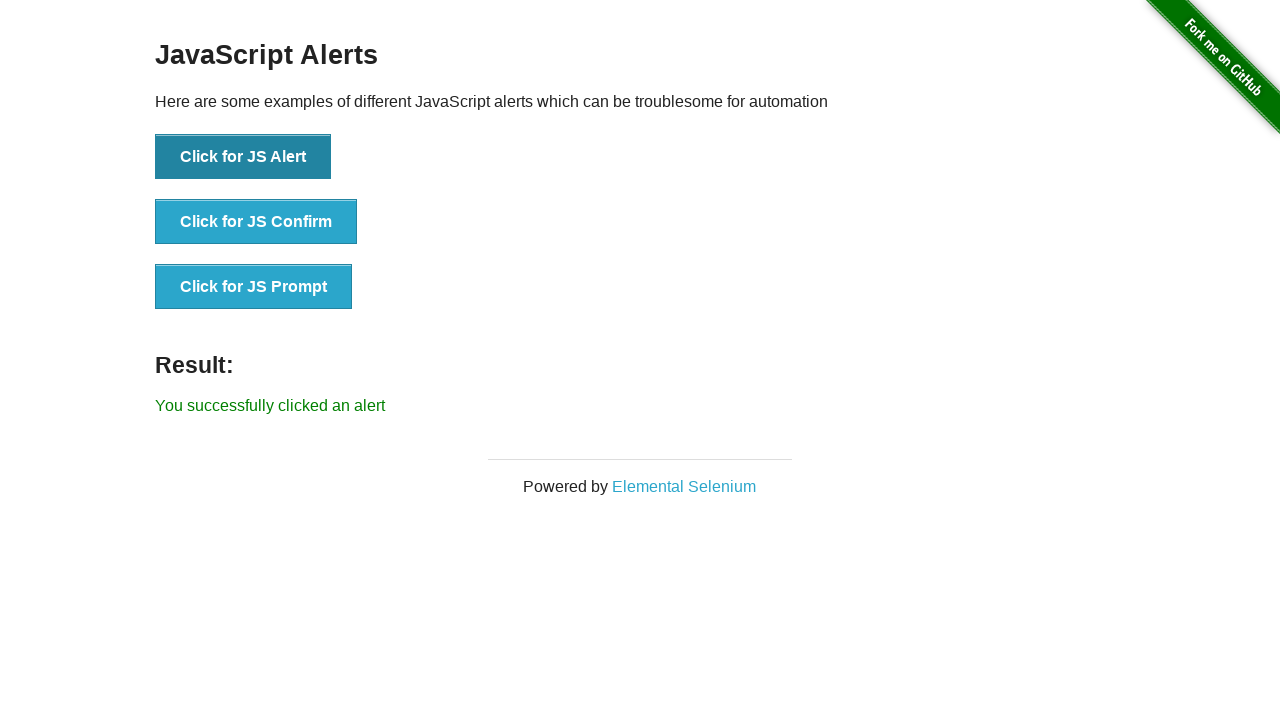